Tests radio button functionality on the MaterializeCSS demo page by clicking on the third radio button option.

Starting URL: https://materializecss.com/radio-buttons.html

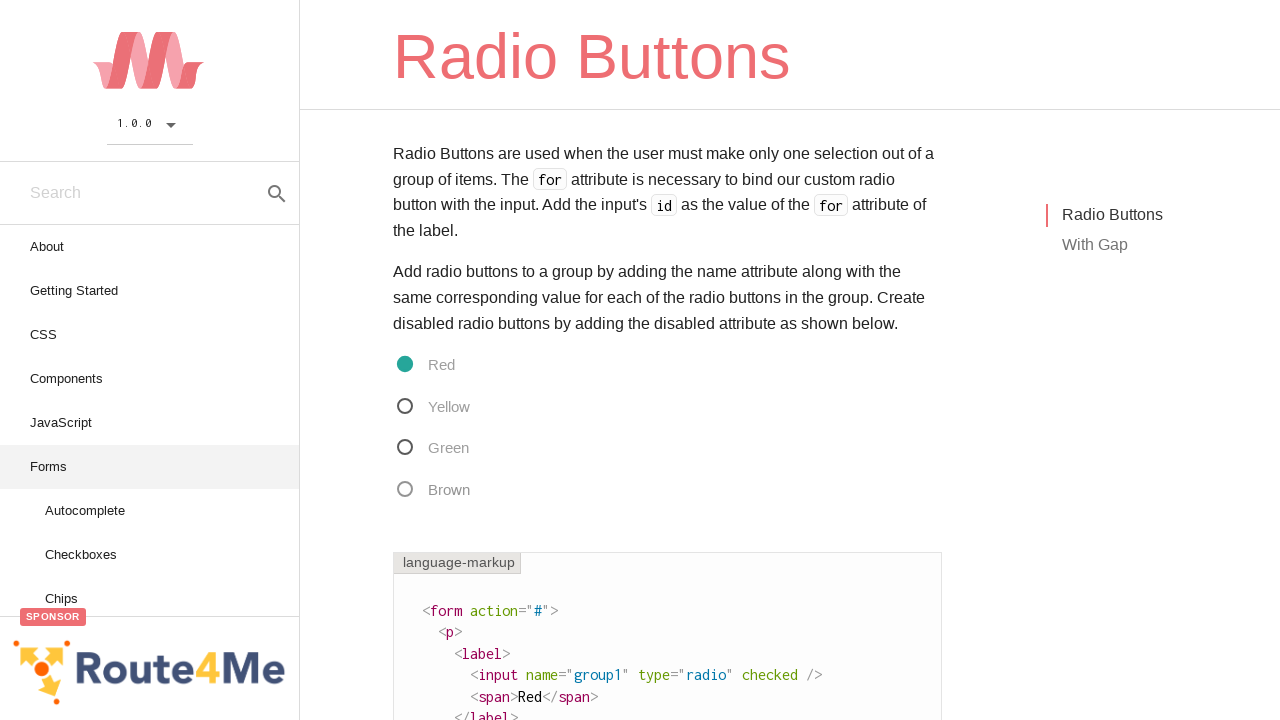

Navigated to MaterializeCSS radio buttons demo page
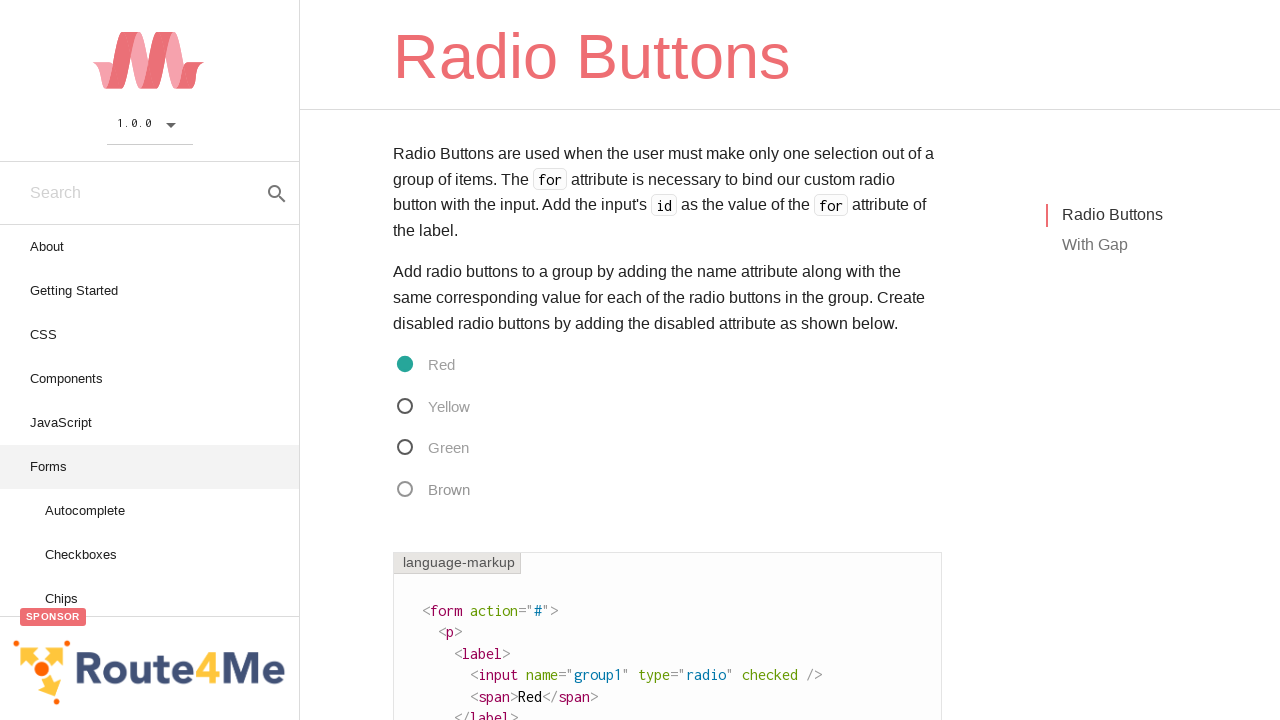

Clicked on the third radio button option at (431, 448) on xpath=//*[@id='radio']/form/p[3]/label/span
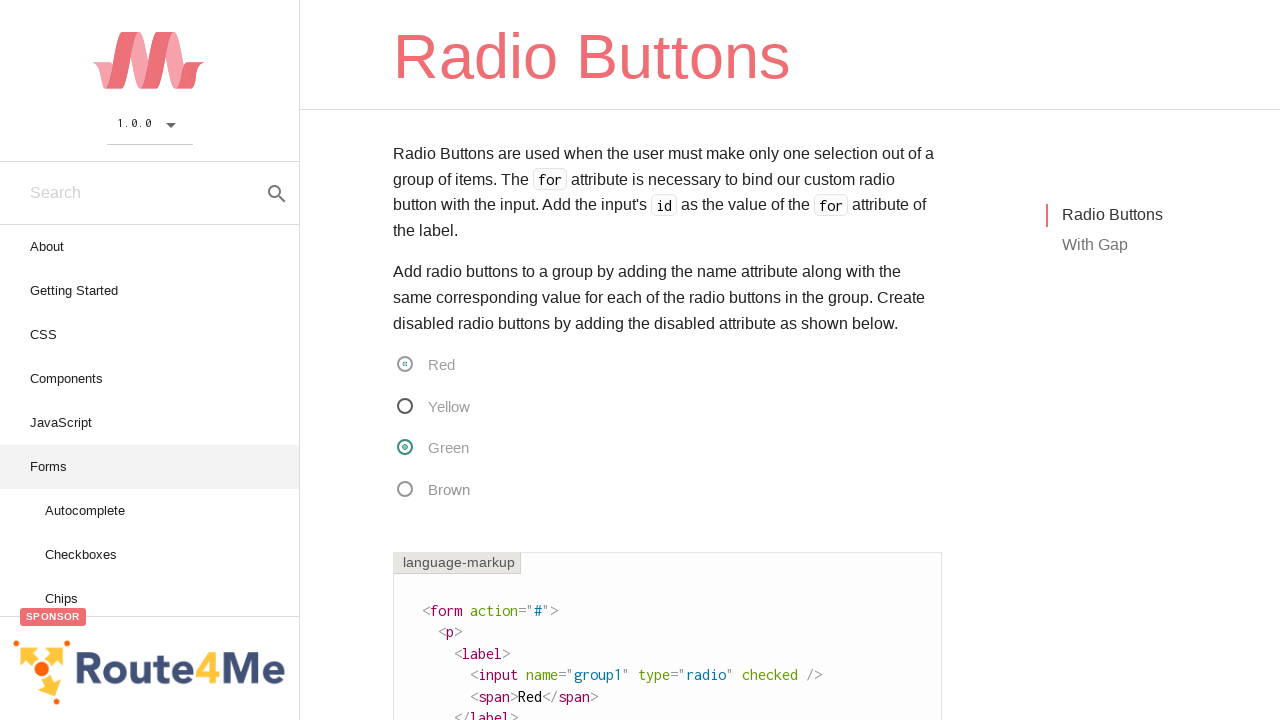

Waited 500ms to observe the radio button selection
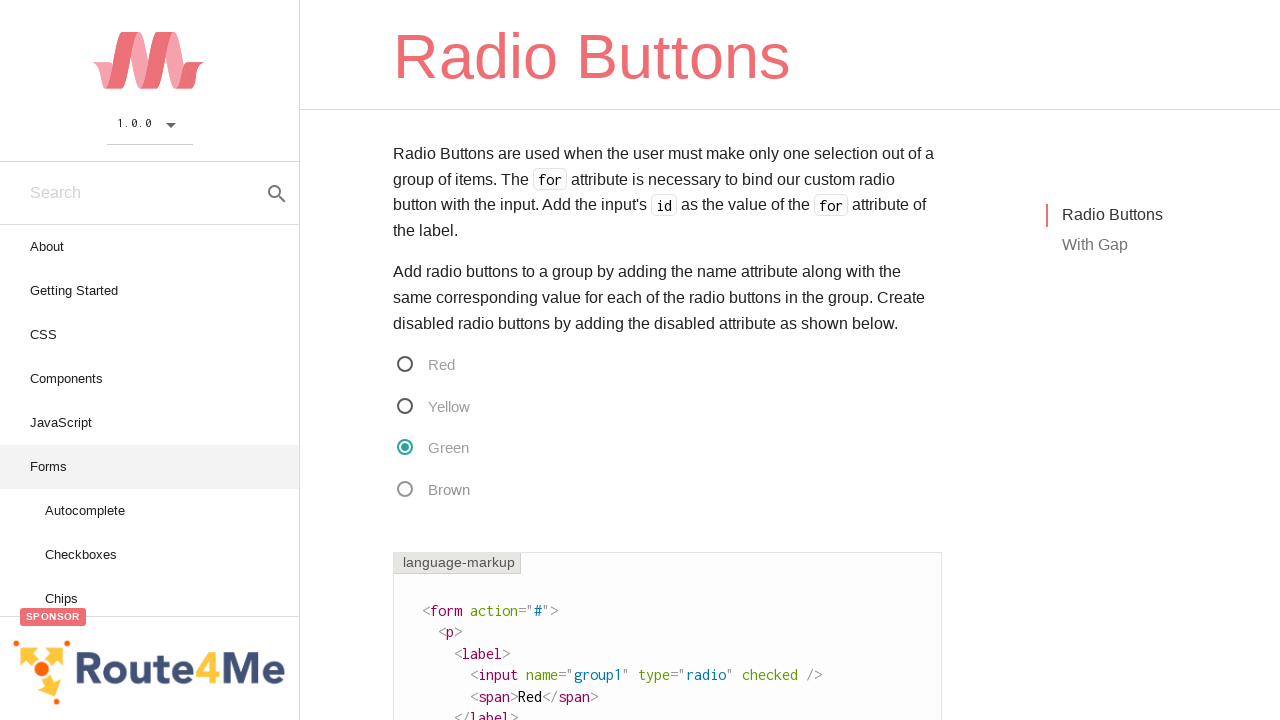

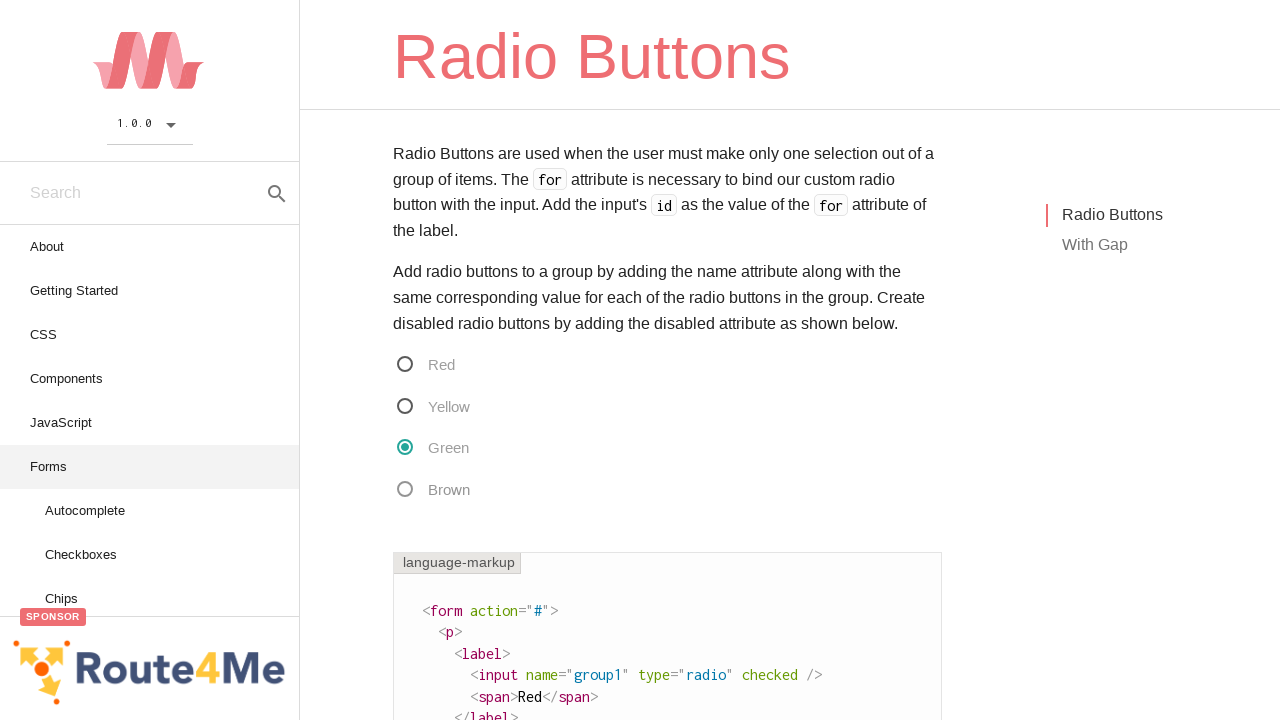